Tests a form submission flow by clicking a specific link, then filling in personal information fields (first name, last name, city, country) and submitting the form

Starting URL: http://suninjuly.github.io/find_link_text

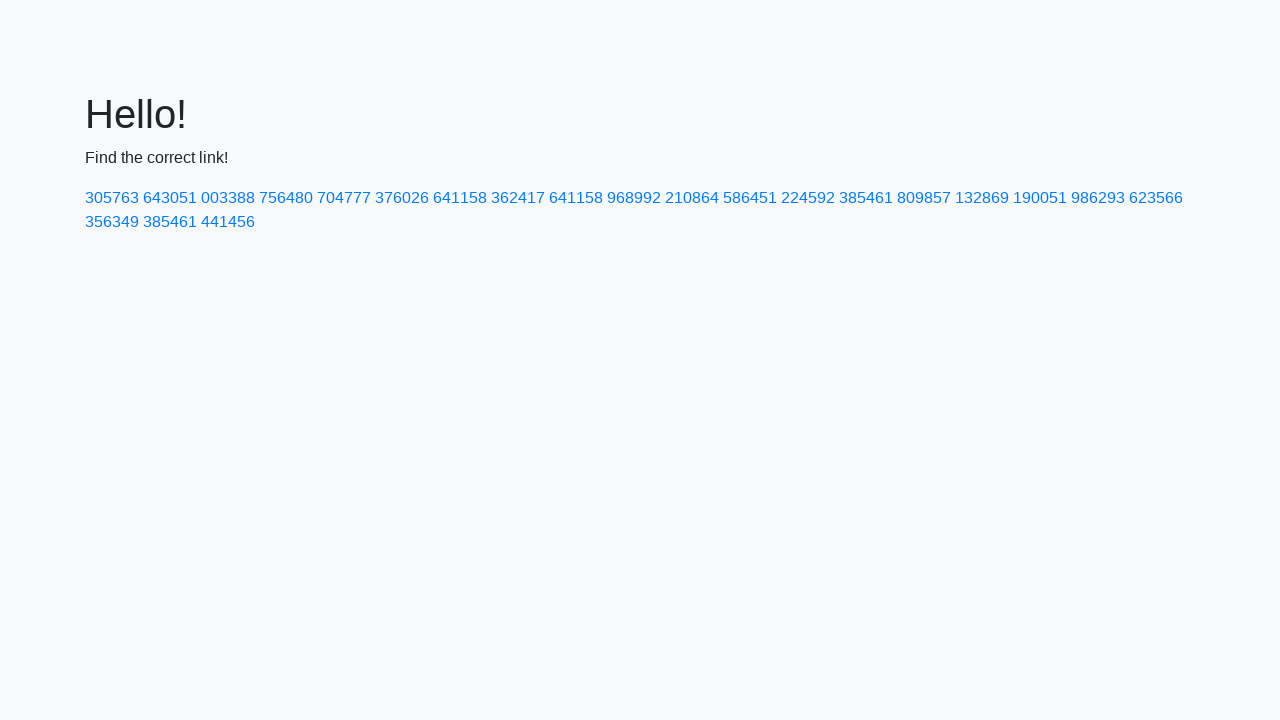

Clicked link with text '224592' at (808, 198) on text=224592
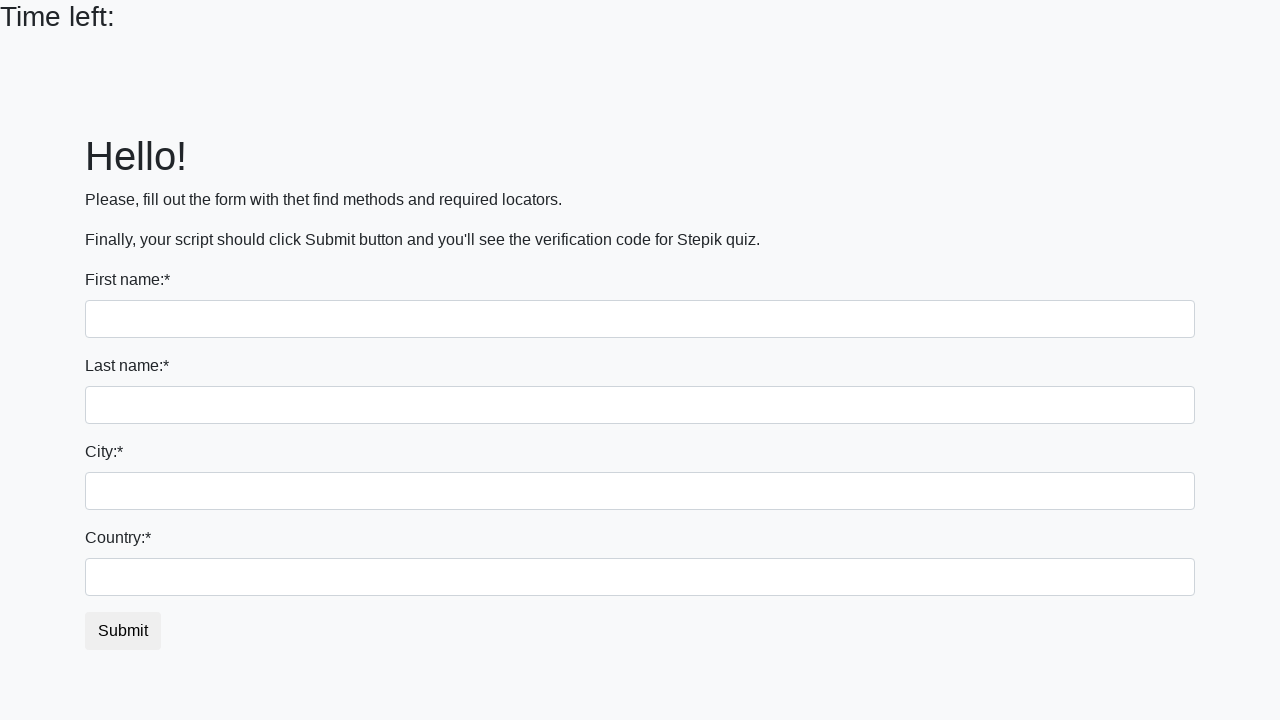

Filled first name field with 'Ivan' on input
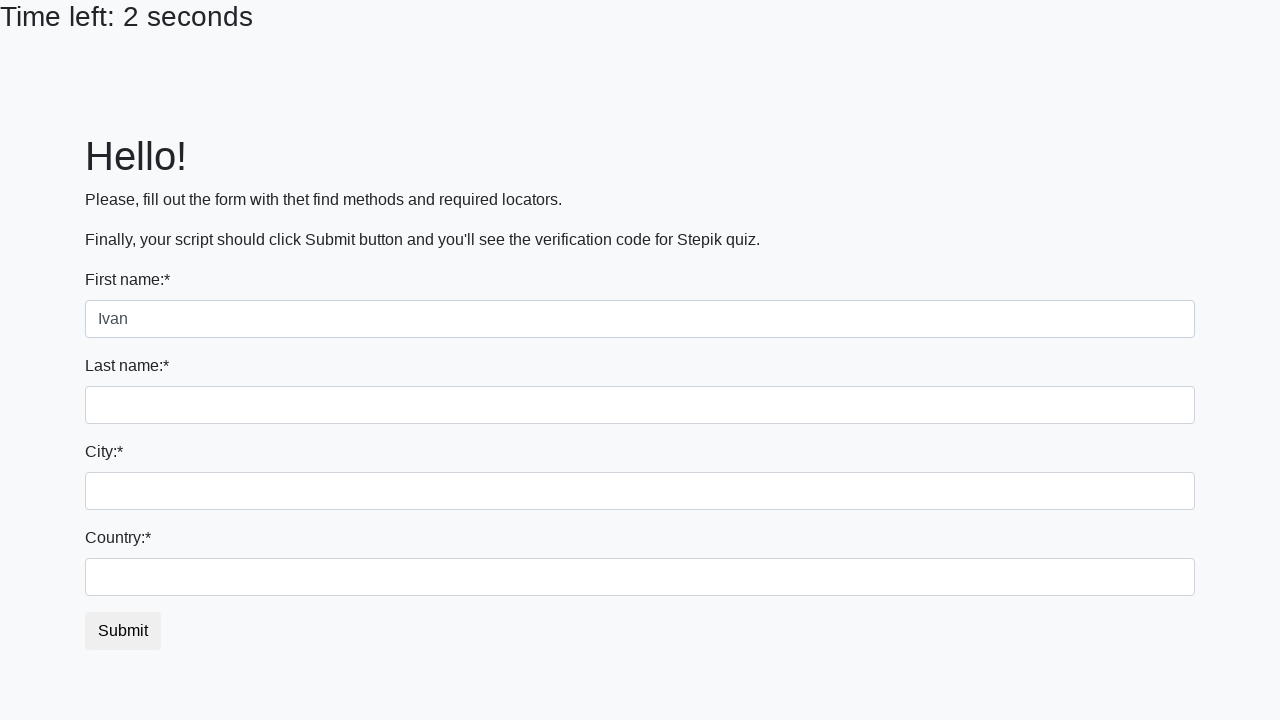

Filled last name field with 'Petrov' on input[name='last_name']
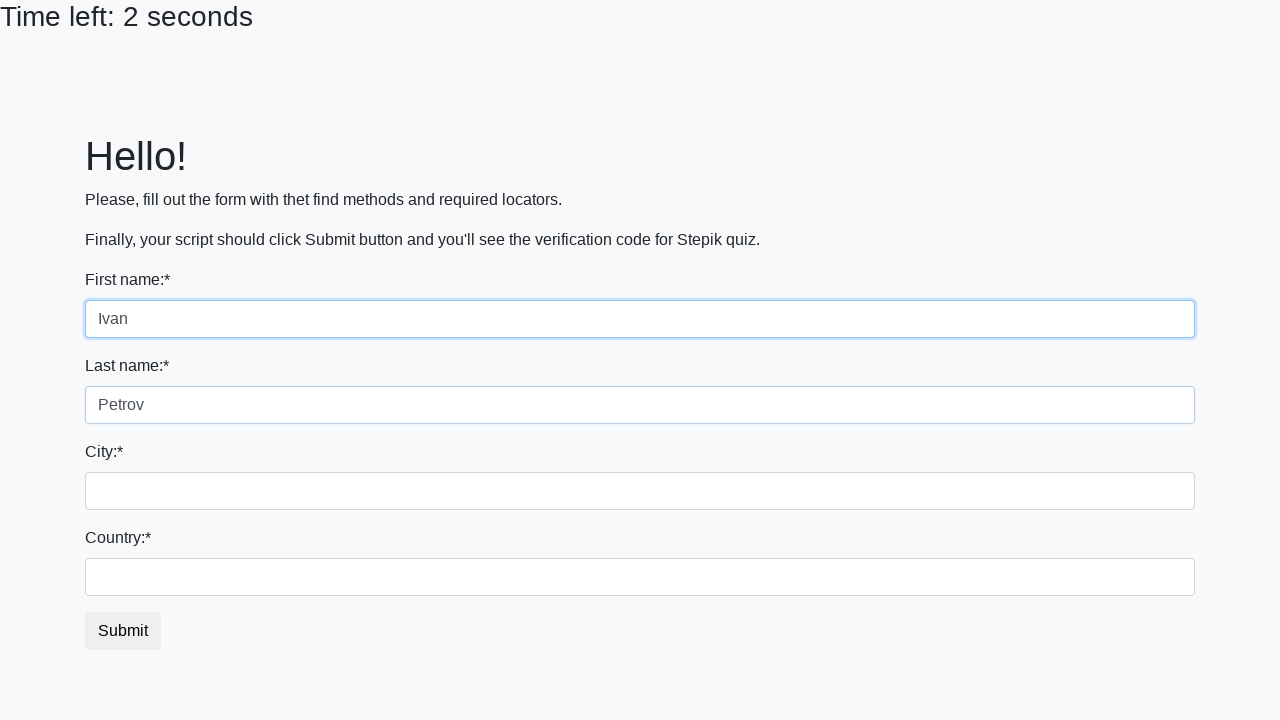

Filled city field with 'Smolensk' on .form-control.city
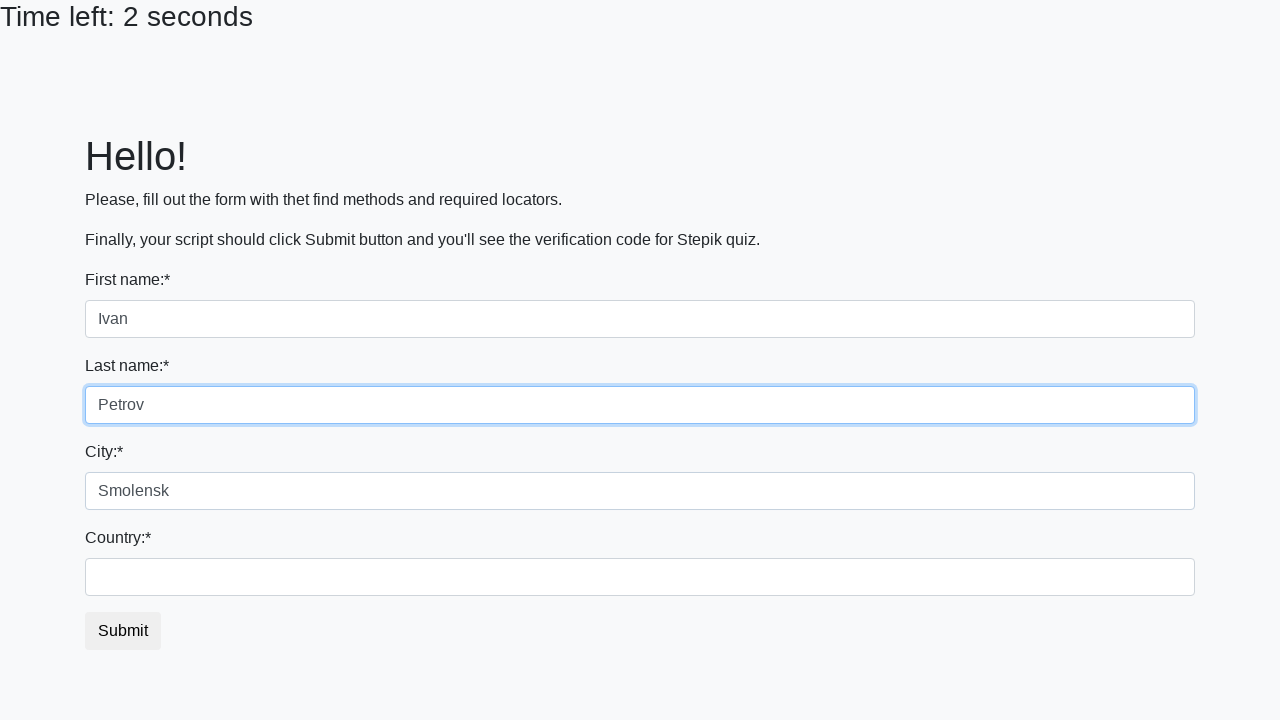

Filled country field with 'Russia' on #country
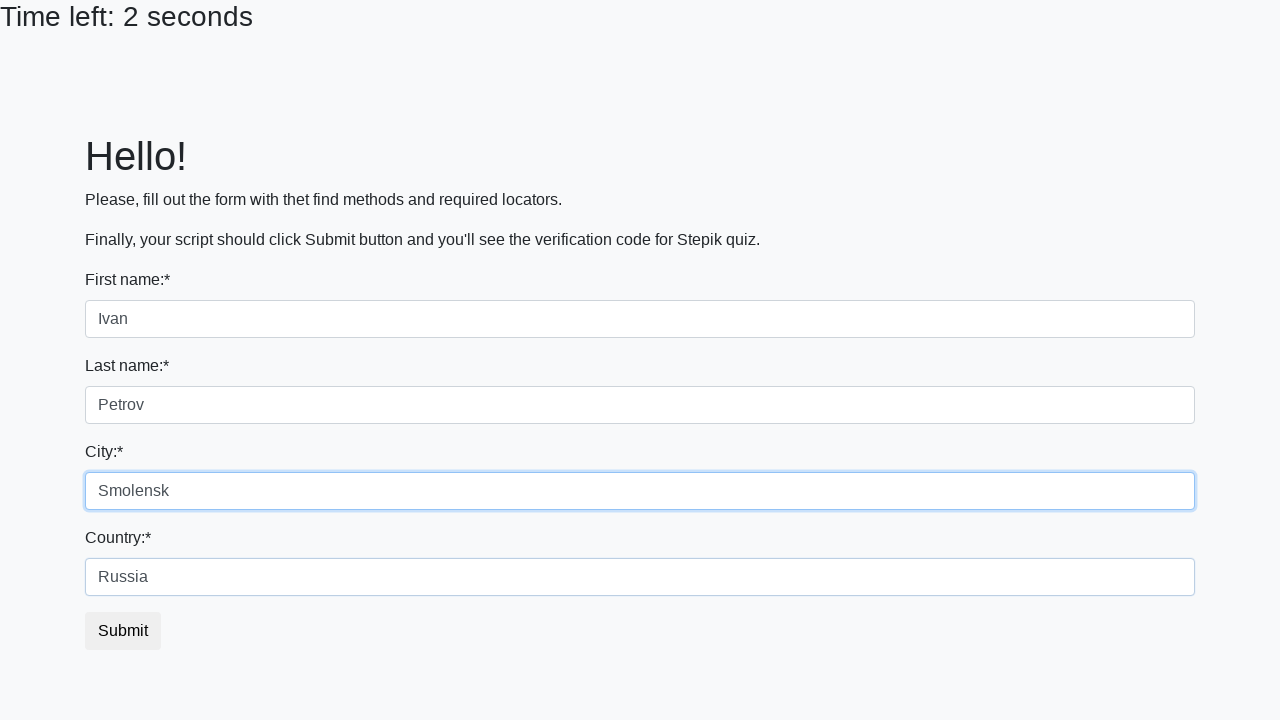

Clicked submit button to complete form submission at (123, 631) on button.btn
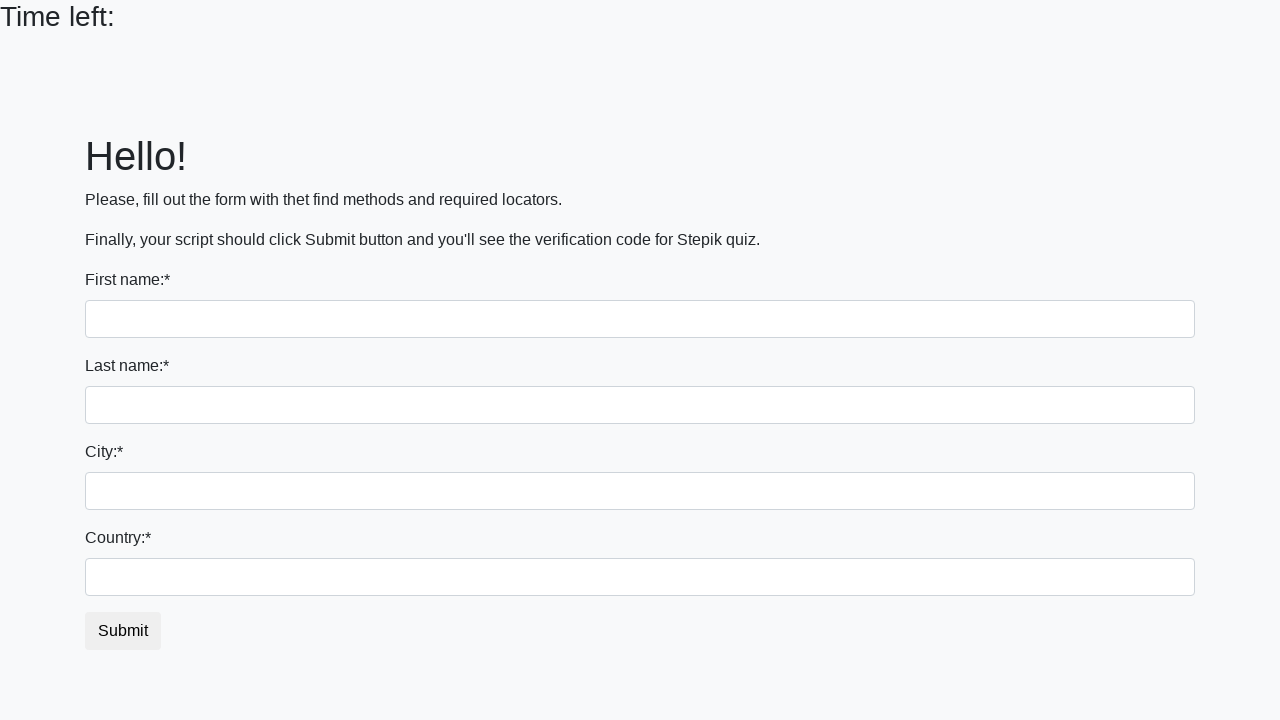

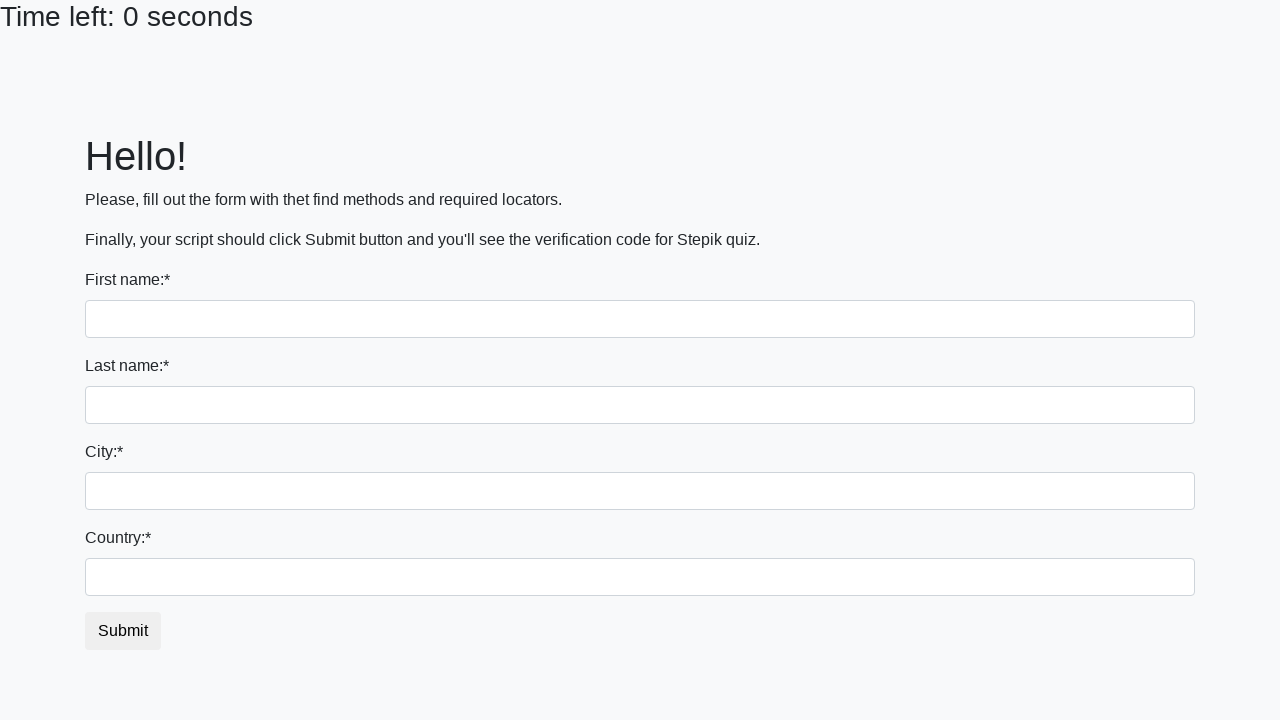